Tests that the Clear completed button displays the correct text when items are completed

Starting URL: https://demo.playwright.dev/todomvc

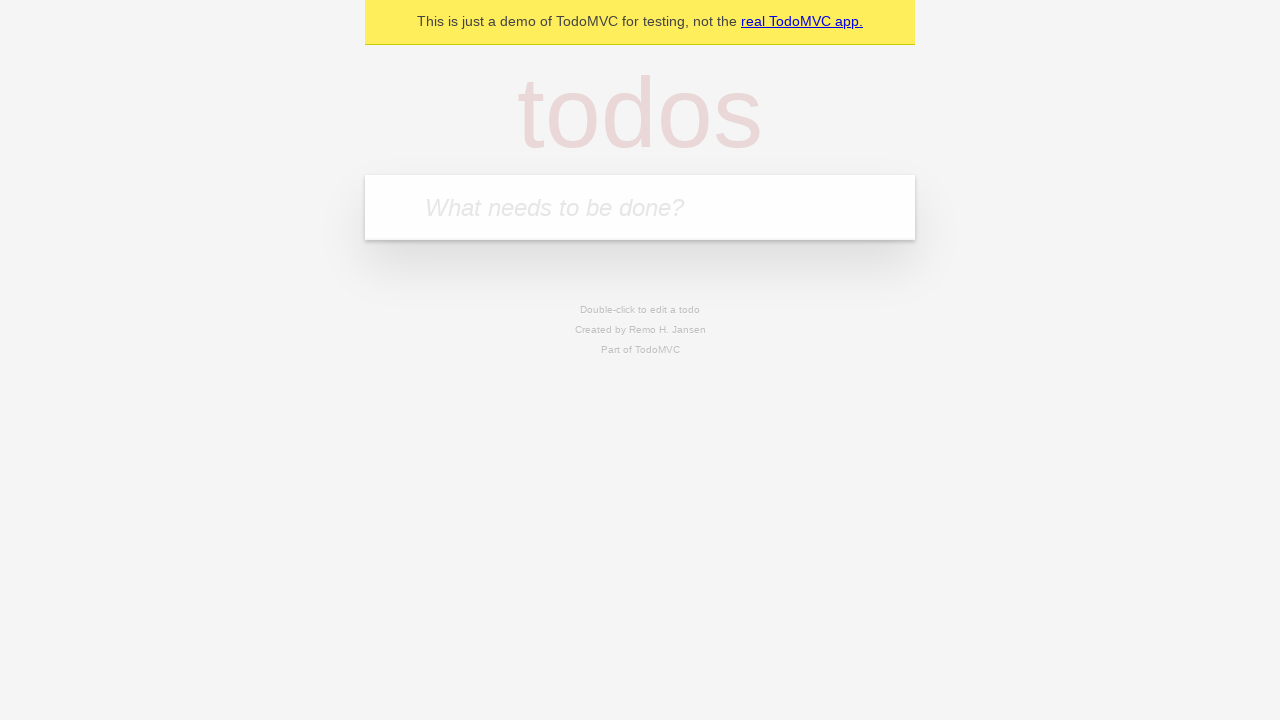

Filled todo input field with 'buy some cheese' on internal:attr=[placeholder="What needs to be done?"i]
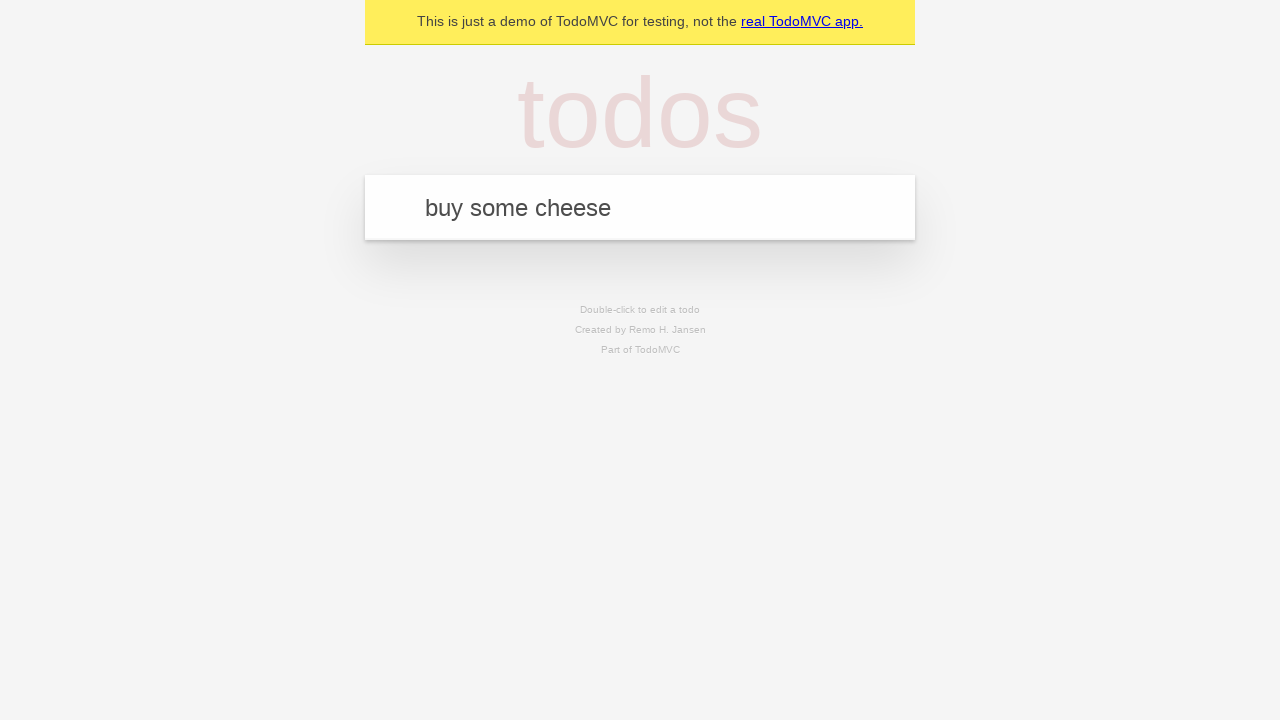

Pressed Enter to add todo item 'buy some cheese' on internal:attr=[placeholder="What needs to be done?"i]
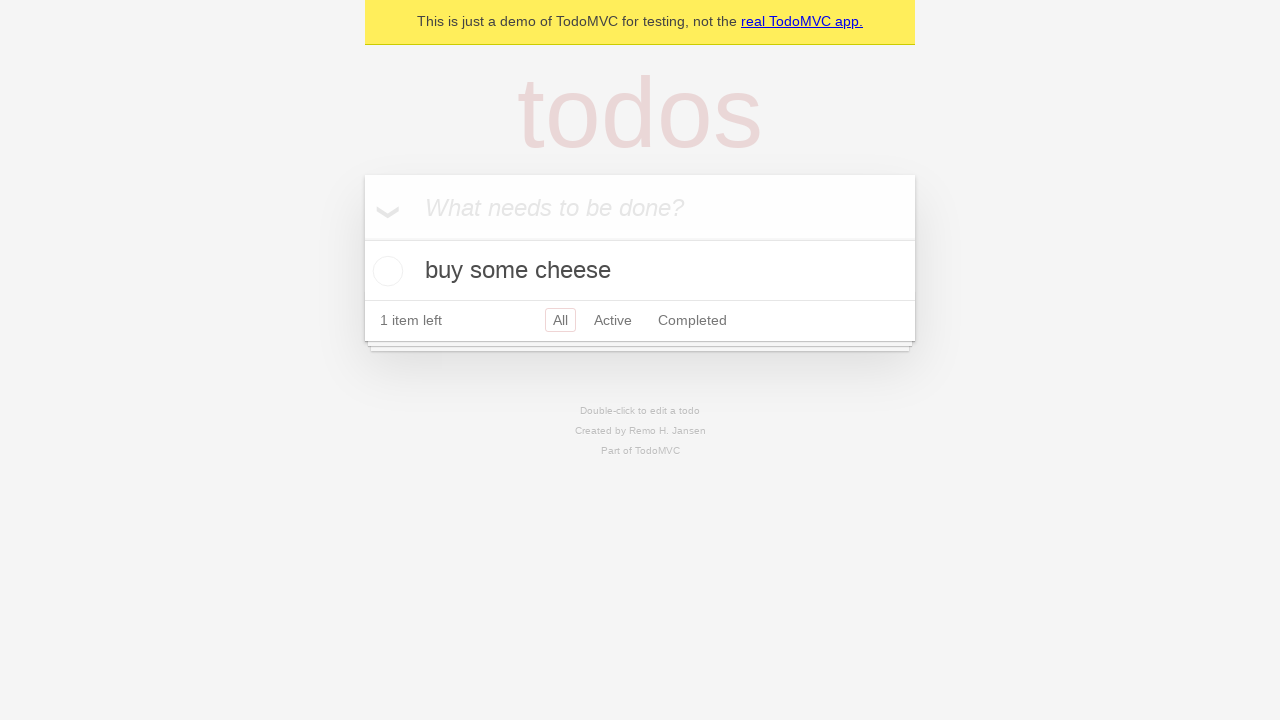

Filled todo input field with 'feed the cat' on internal:attr=[placeholder="What needs to be done?"i]
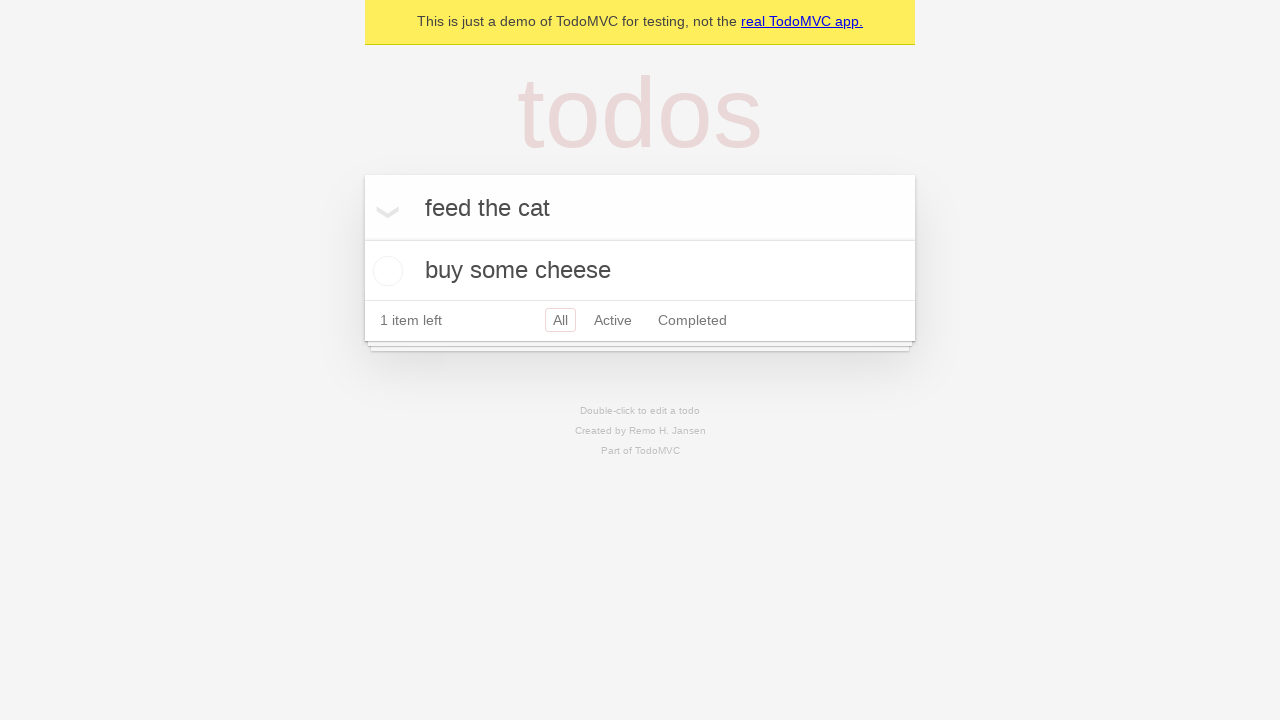

Pressed Enter to add todo item 'feed the cat' on internal:attr=[placeholder="What needs to be done?"i]
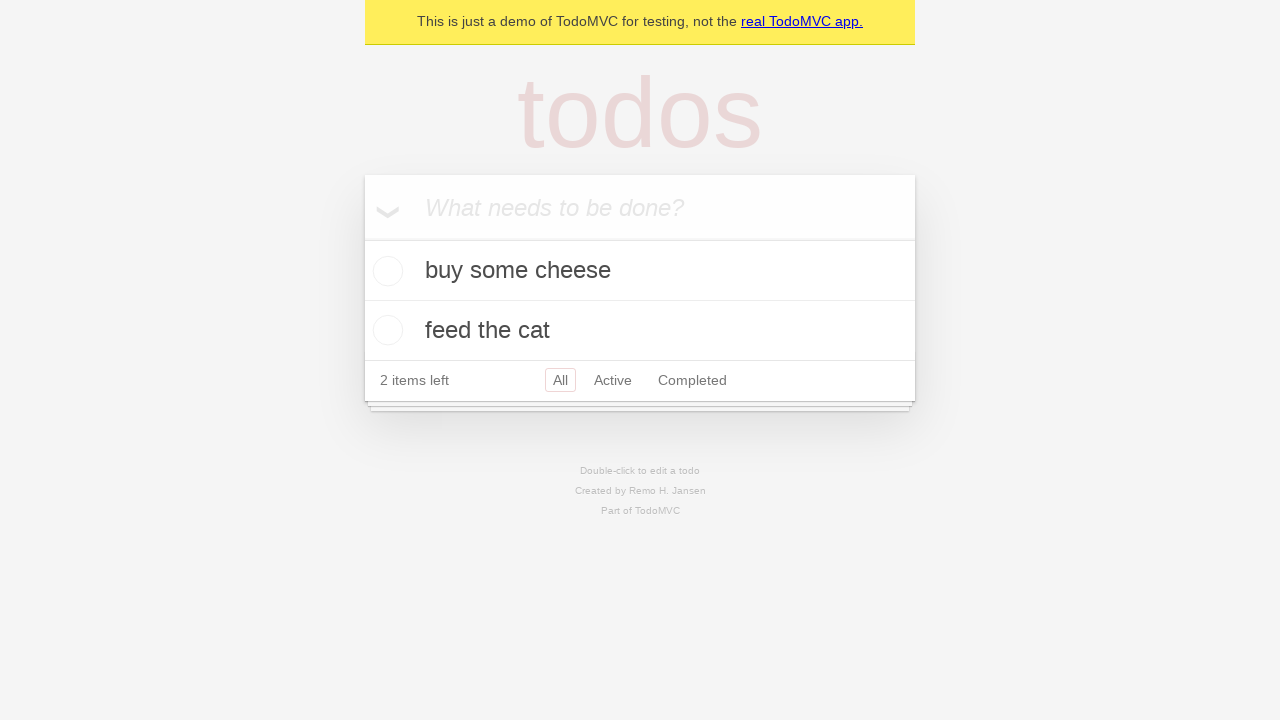

Filled todo input field with 'book a doctors appointment' on internal:attr=[placeholder="What needs to be done?"i]
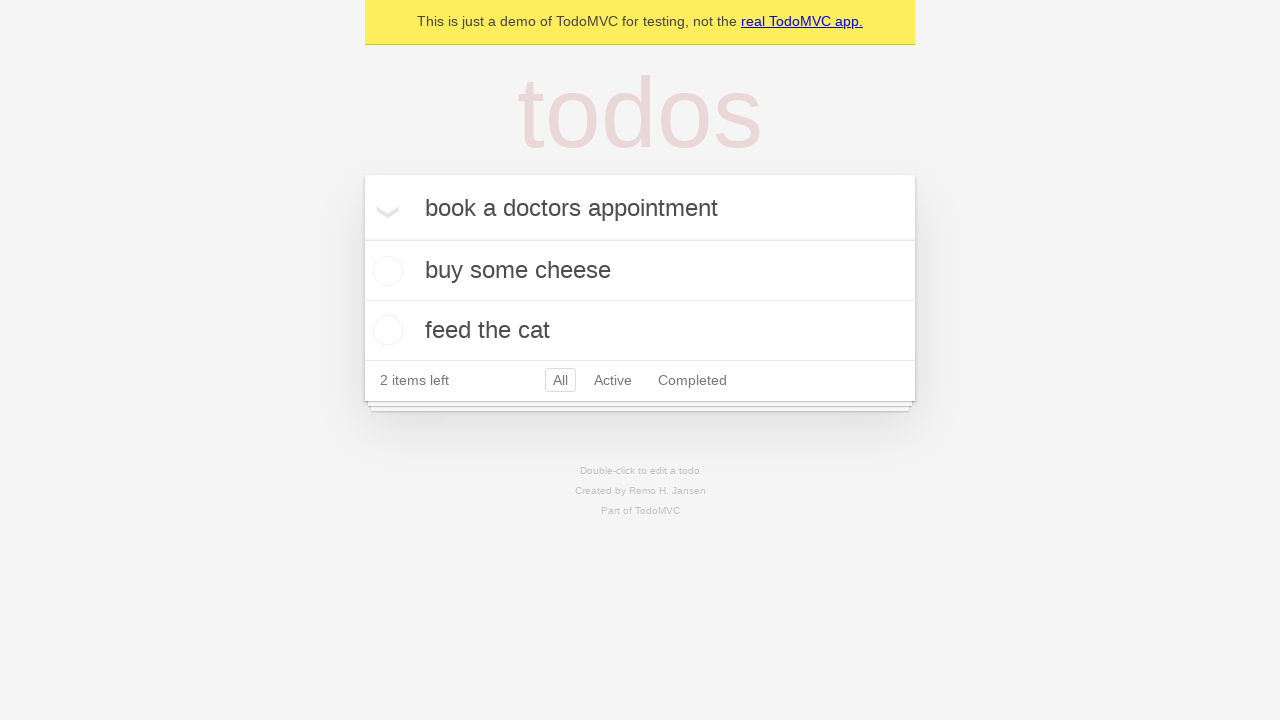

Pressed Enter to add todo item 'book a doctors appointment' on internal:attr=[placeholder="What needs to be done?"i]
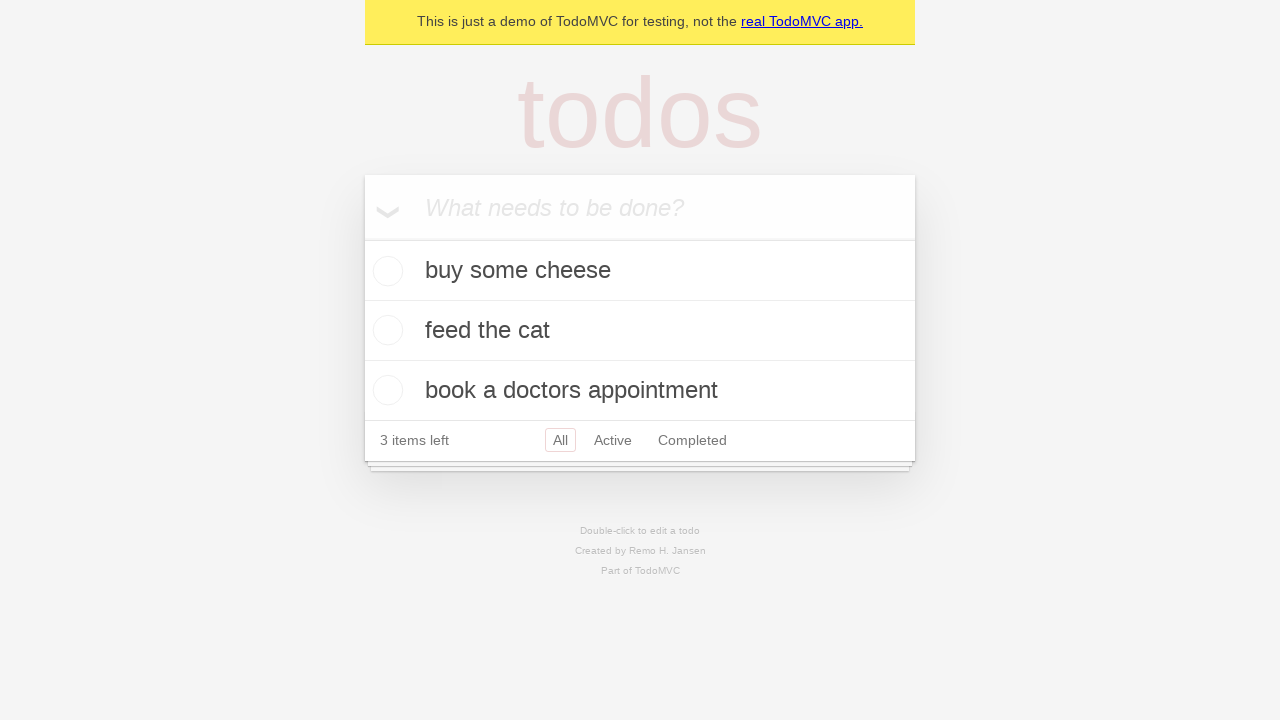

Checked the first todo item as completed at (385, 271) on .todo-list li .toggle >> nth=0
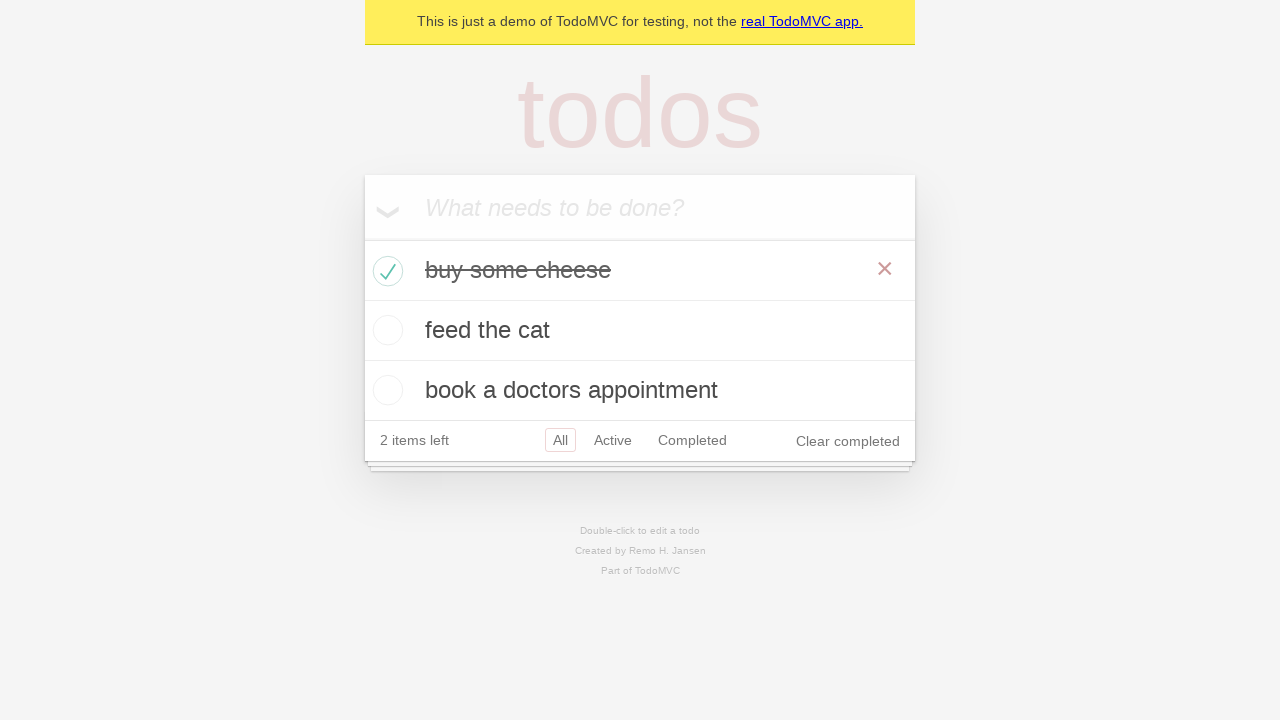

Clear completed button appeared and is visible
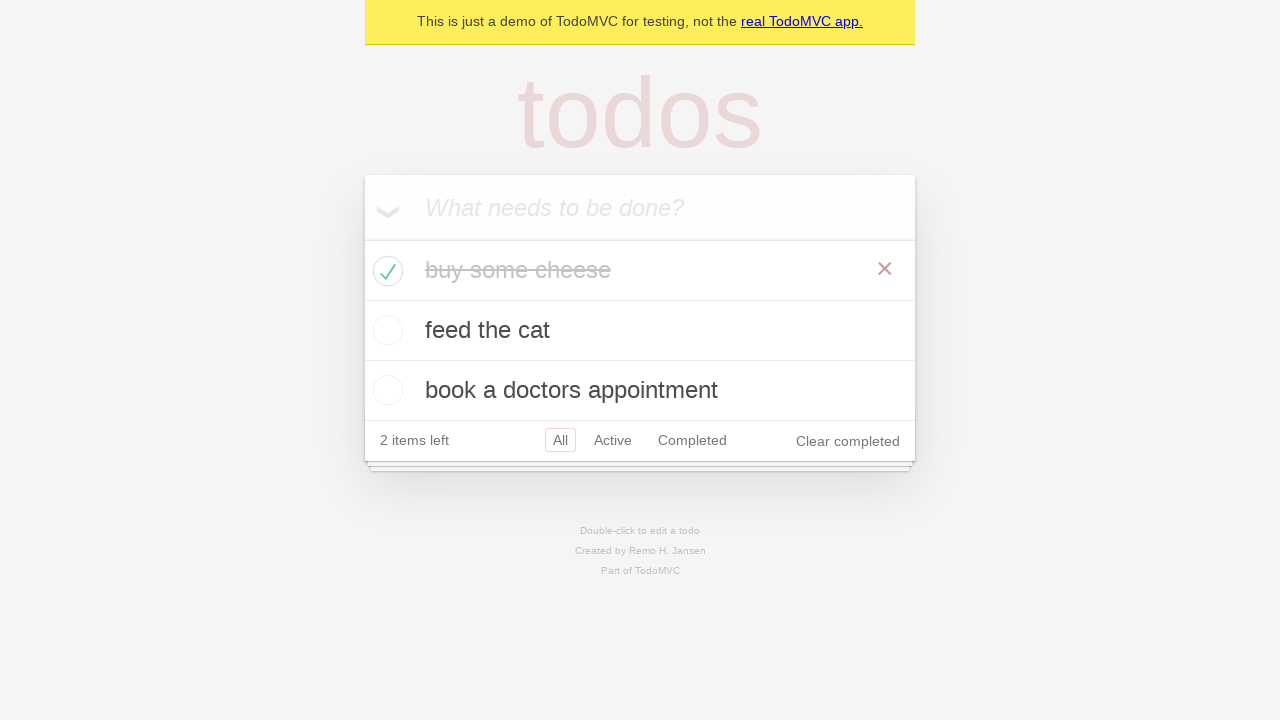

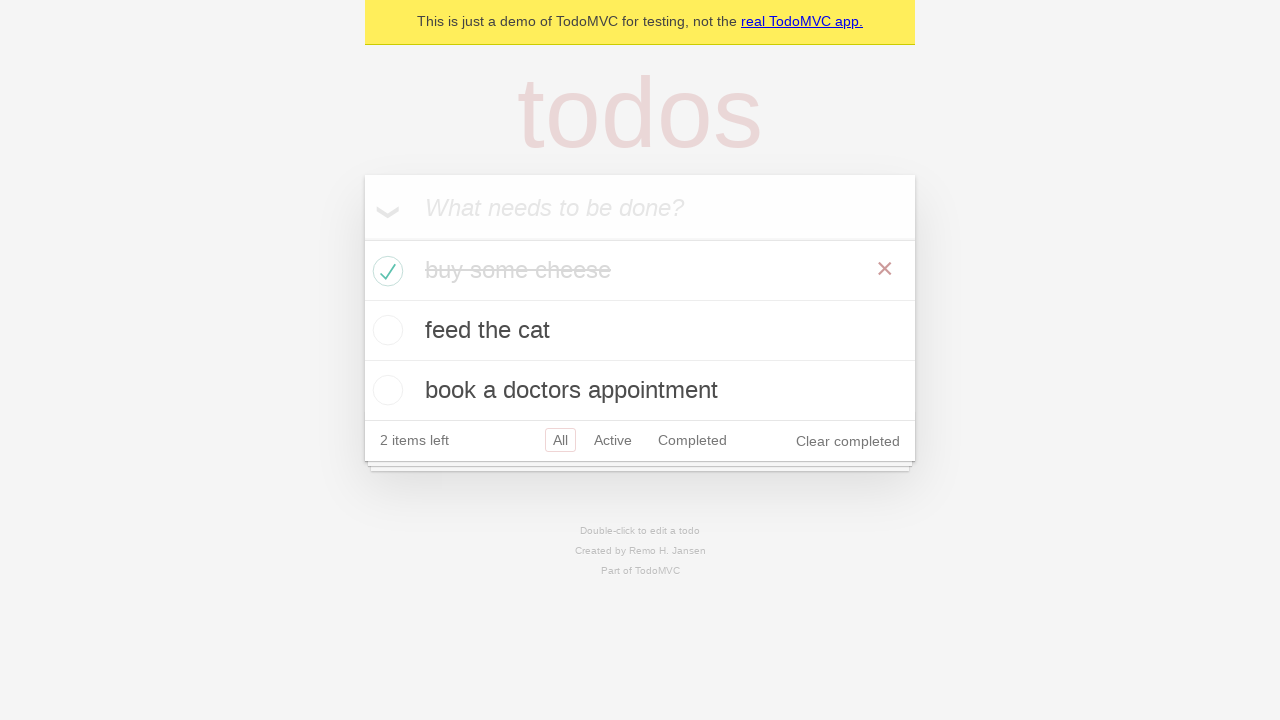